Tests A/B test opt-out functionality by visiting the page, verifying it shows an A/B test variant, adding an opt-out cookie, refreshing, and verifying the page now shows "No A/B Test".

Starting URL: http://the-internet.herokuapp.com/abtest

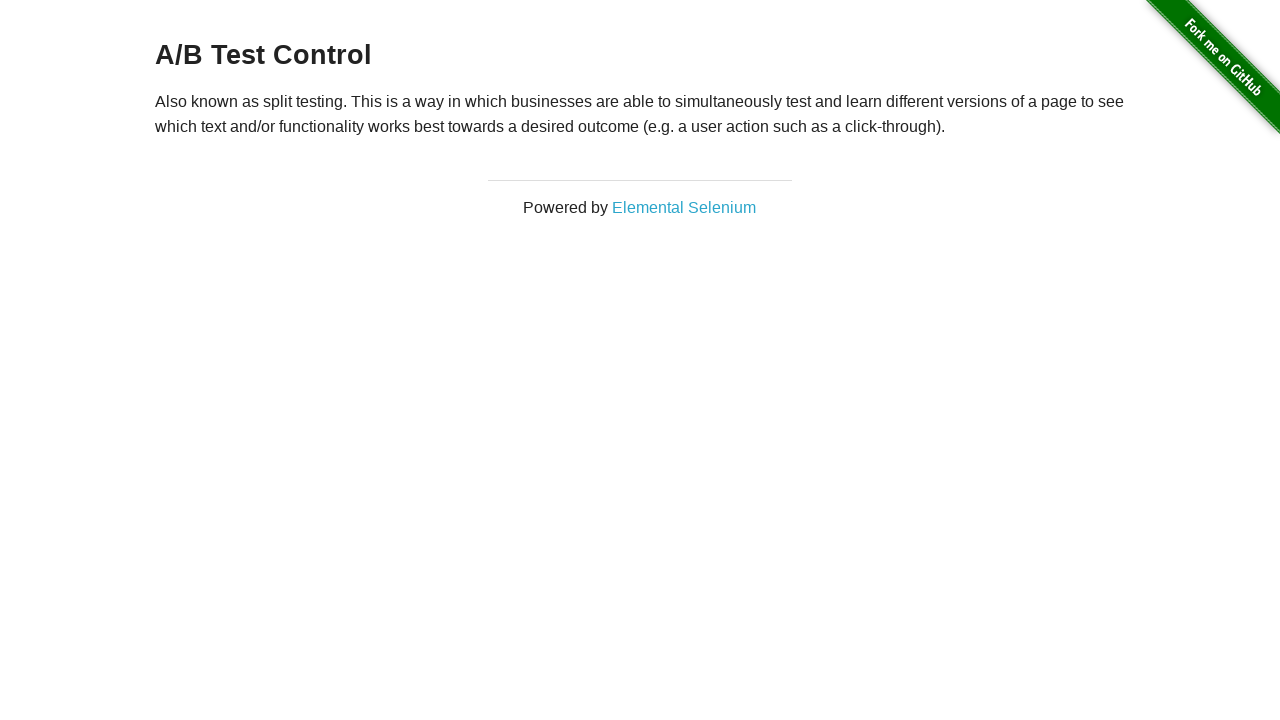

Located h3 heading element
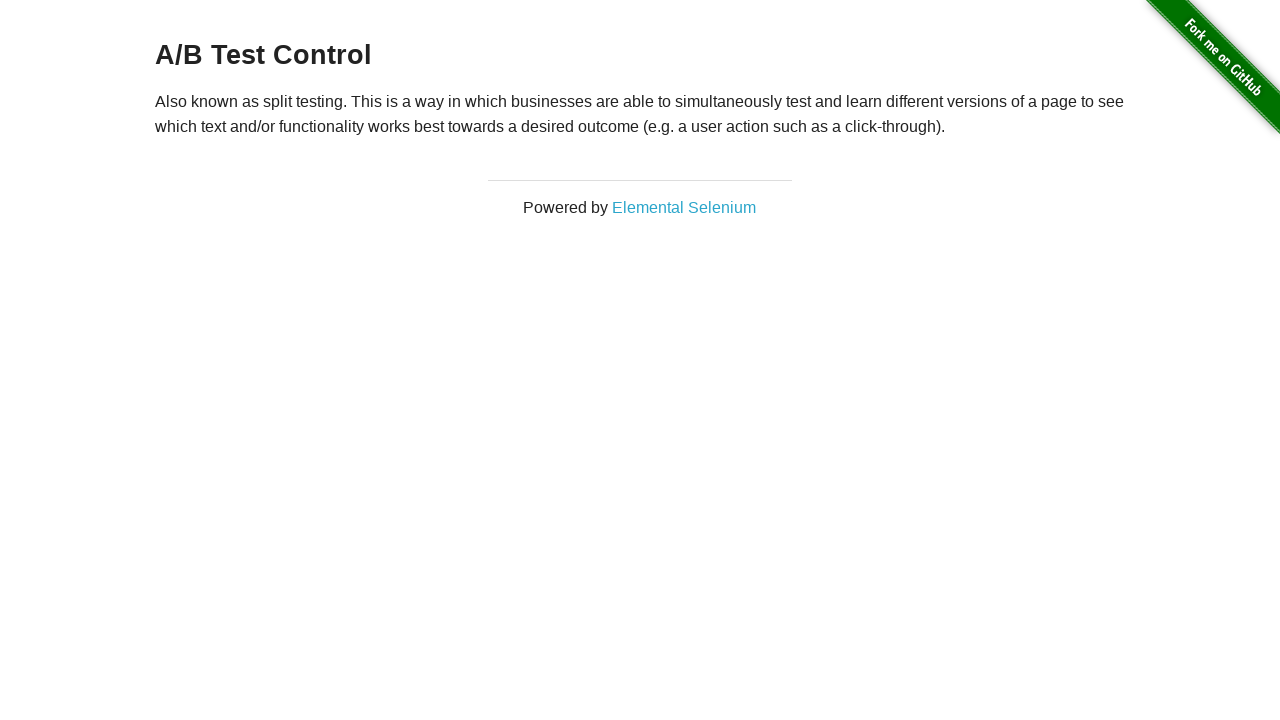

Retrieved heading text content
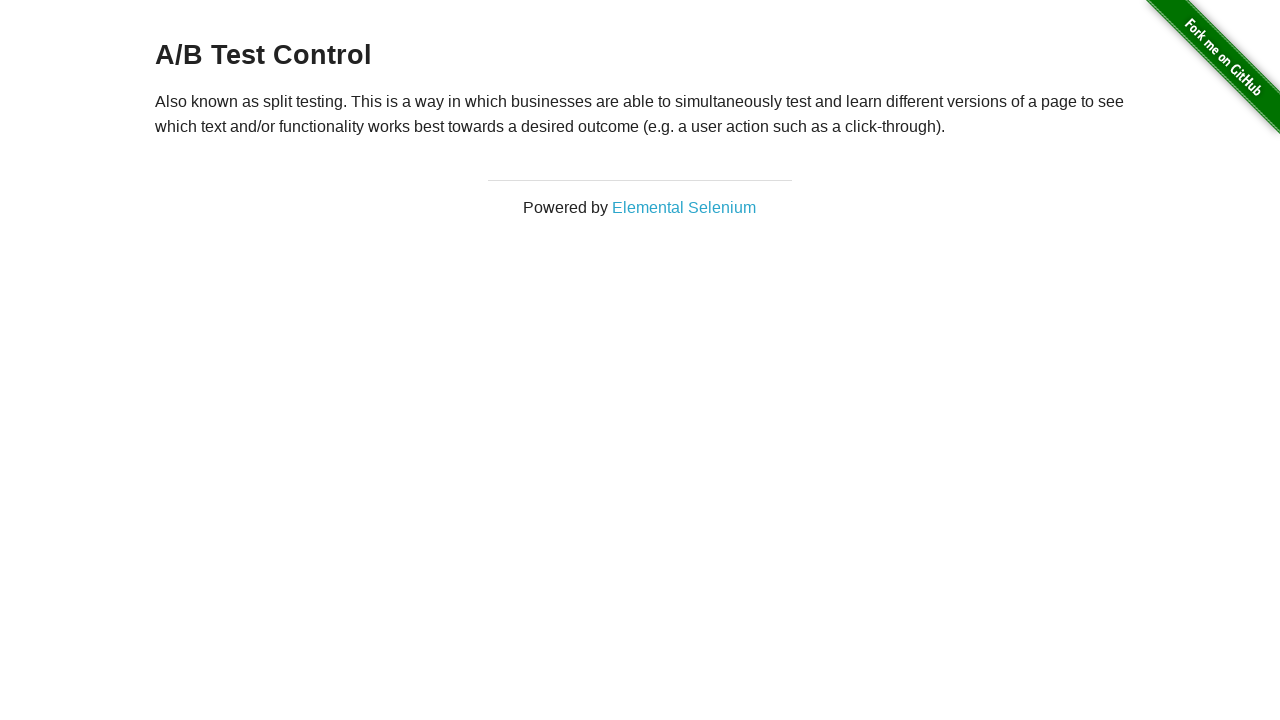

Verified heading starts with 'A/B Test'
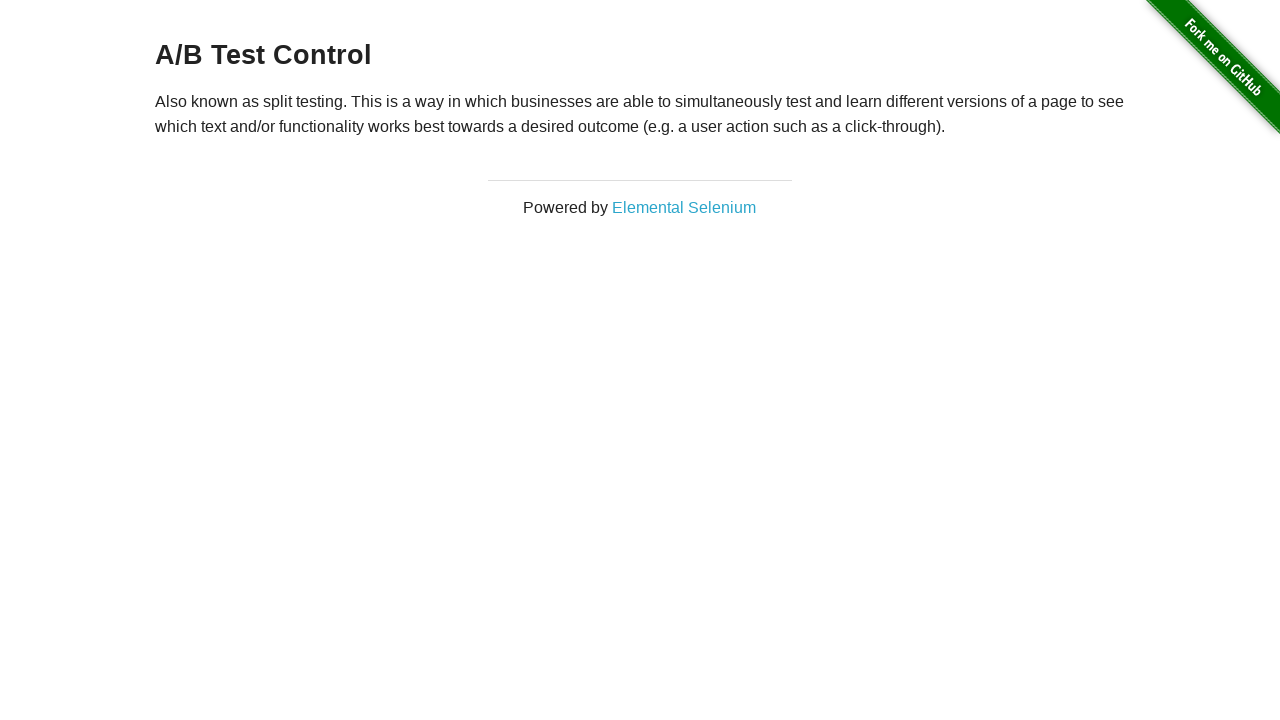

Added optimizelyOptOut cookie with value 'true'
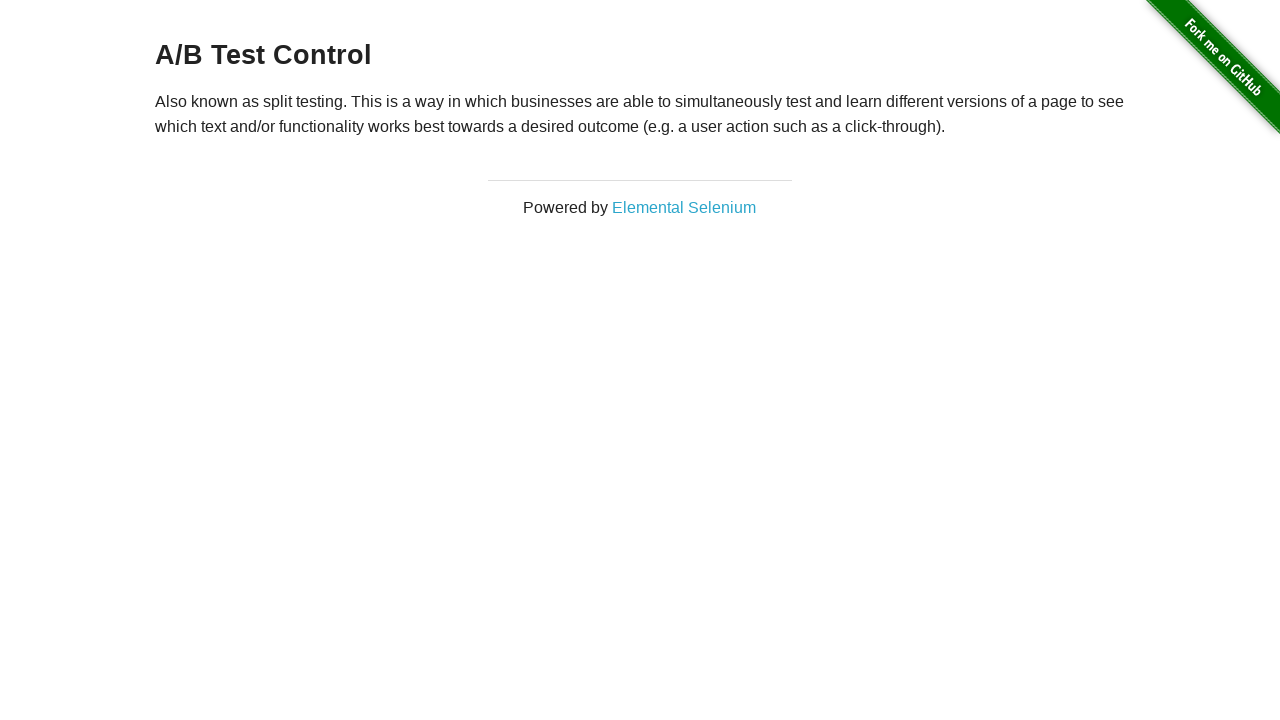

Reloaded page to apply opt-out cookie
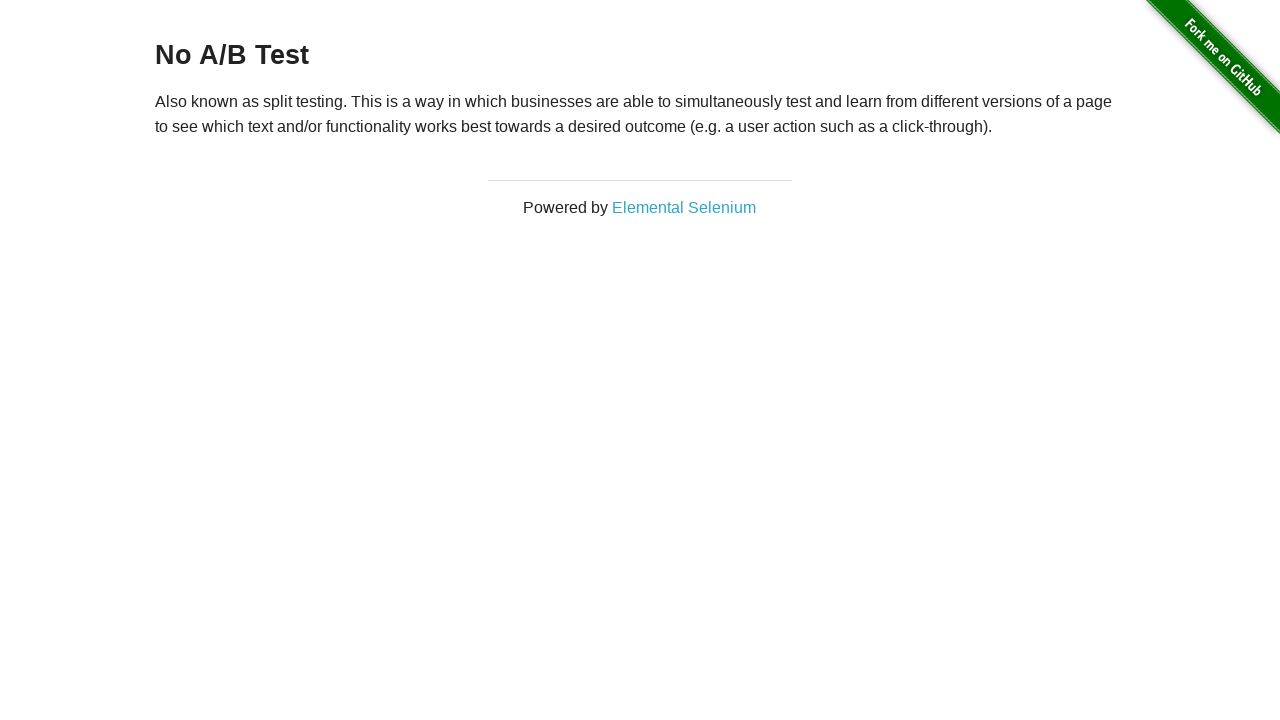

Retrieved updated heading text content after reload
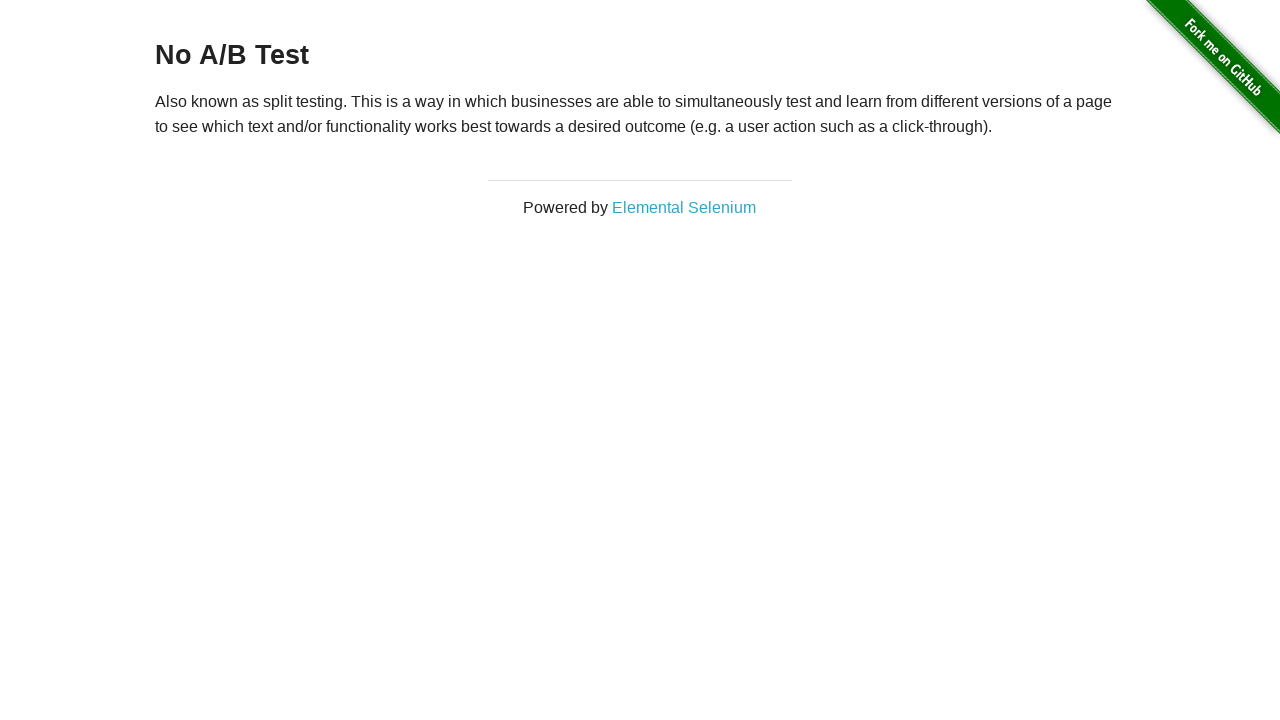

Verified heading now displays 'No A/B Test' confirming opt-out
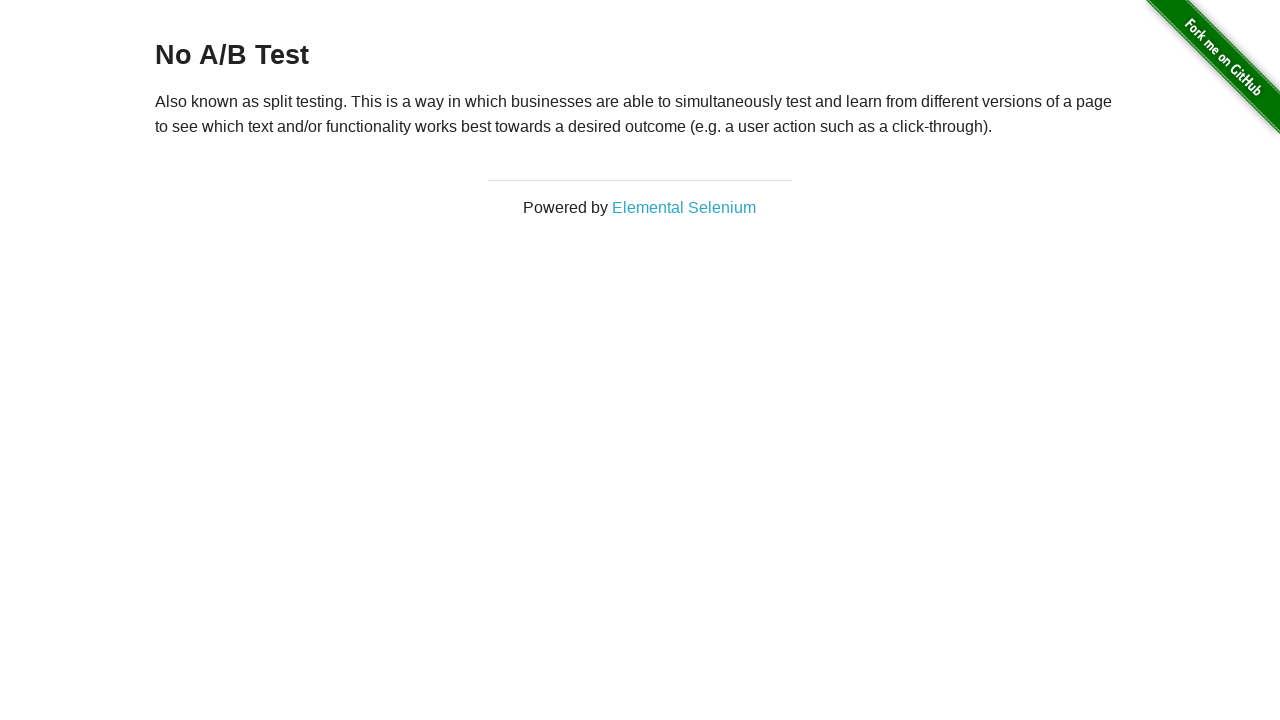

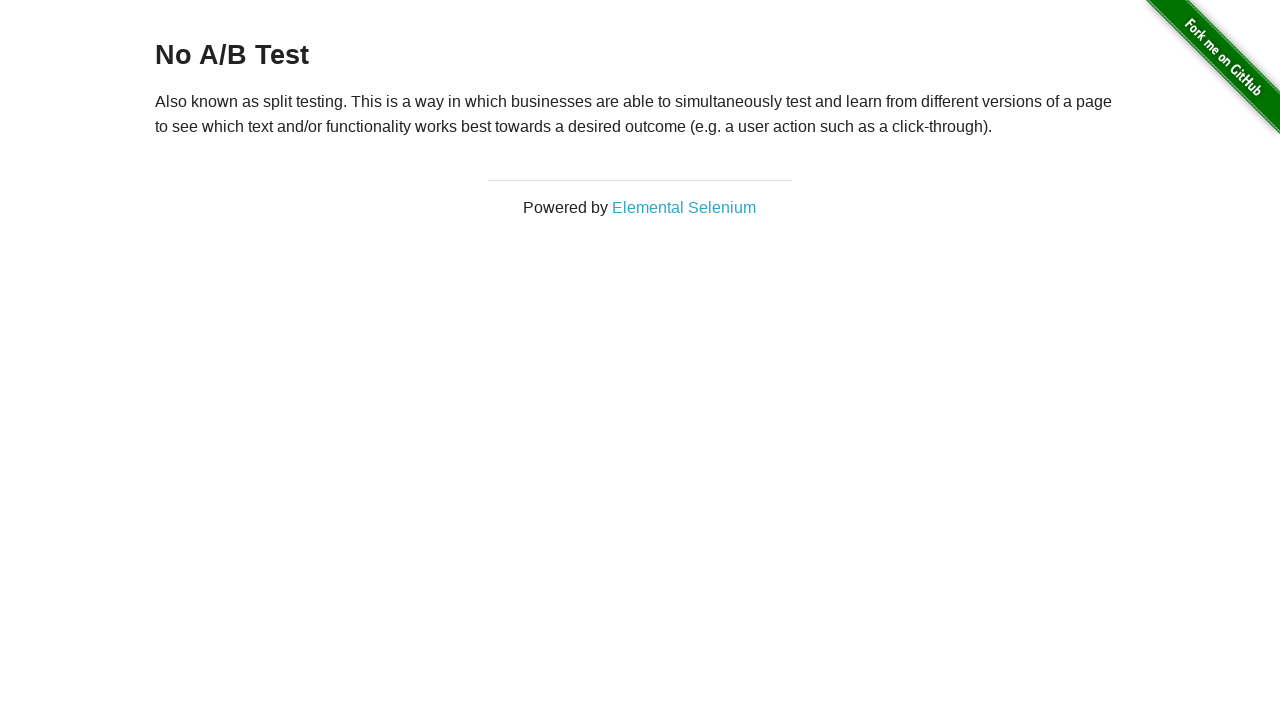